Tests JavaScript alert handling by triggering different types of alerts and accepting or dismissing them

Starting URL: https://rahulshettyacademy.com/AutomationPractice/

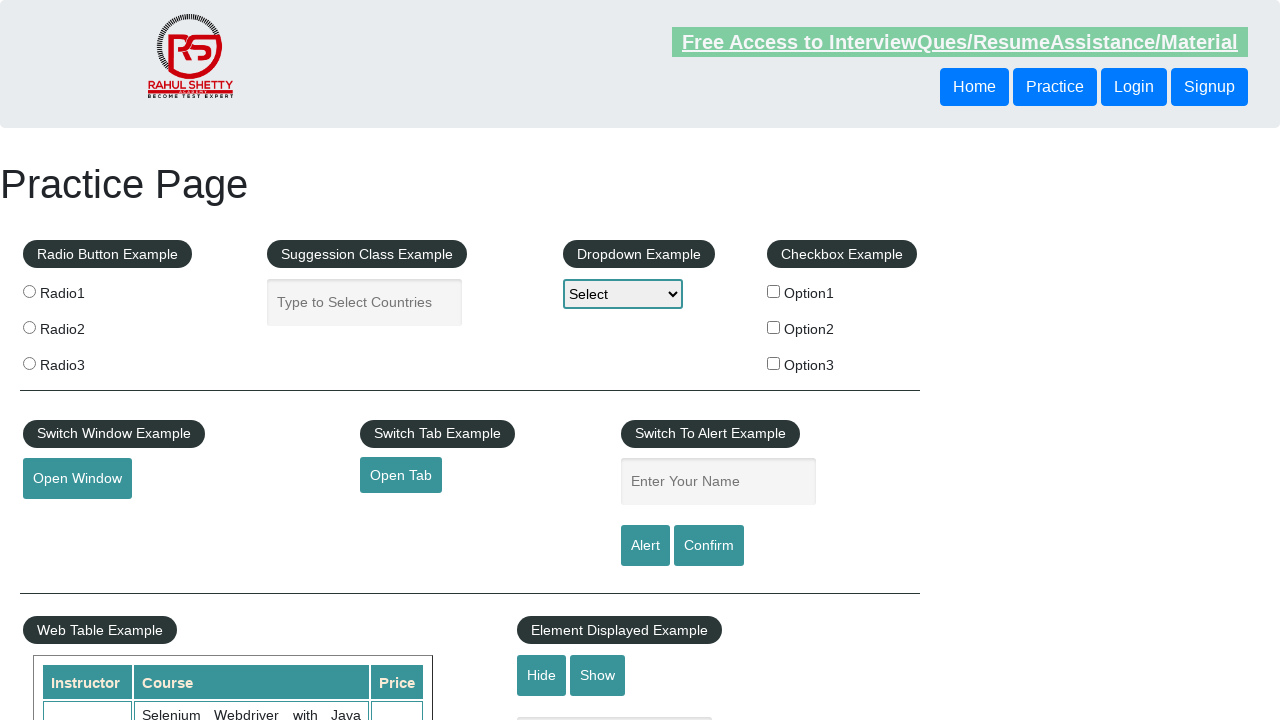

Filled name field with 'Rahul' on #name
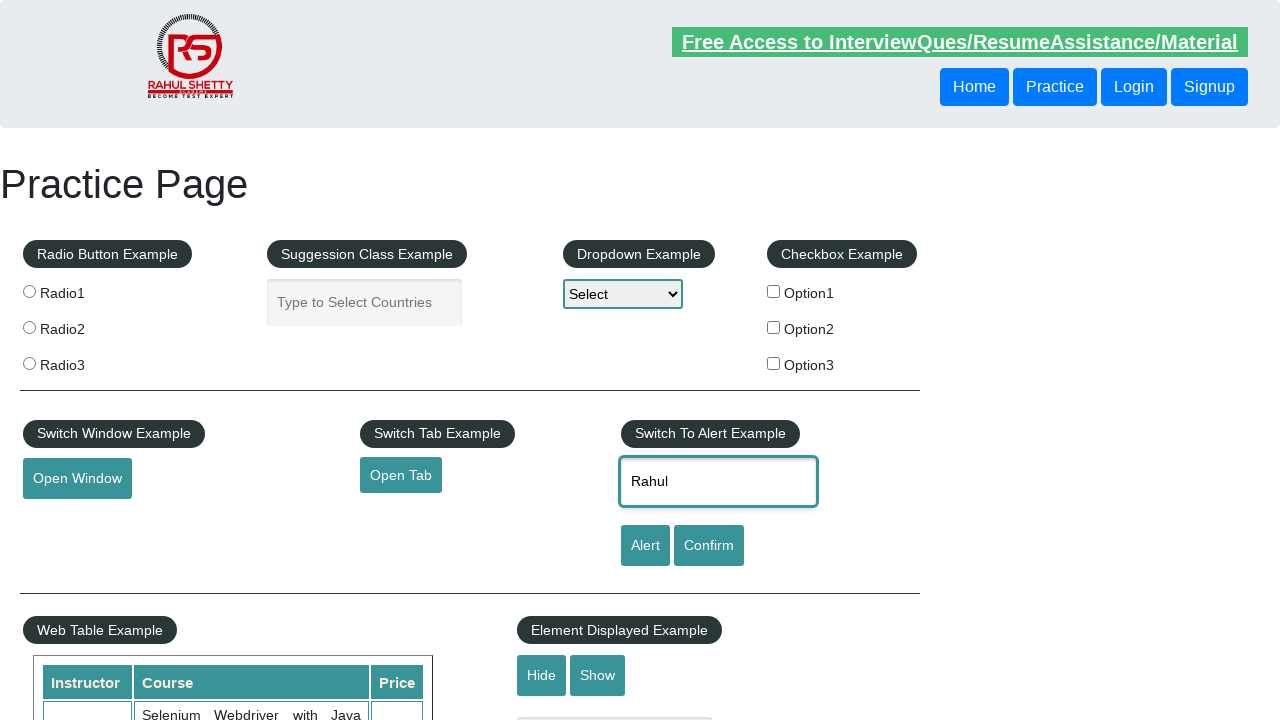

Clicked alert button to trigger JavaScript alert at (645, 546) on [id='alertbtn']
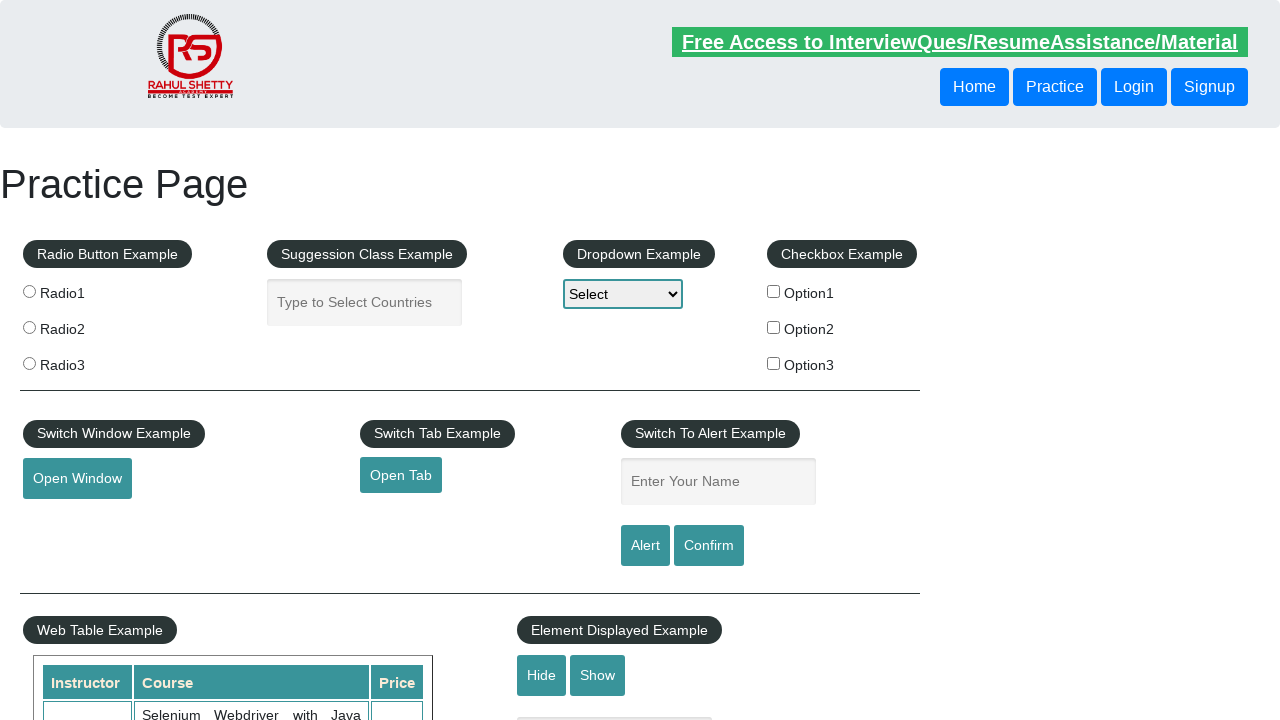

Accepted the JavaScript alert
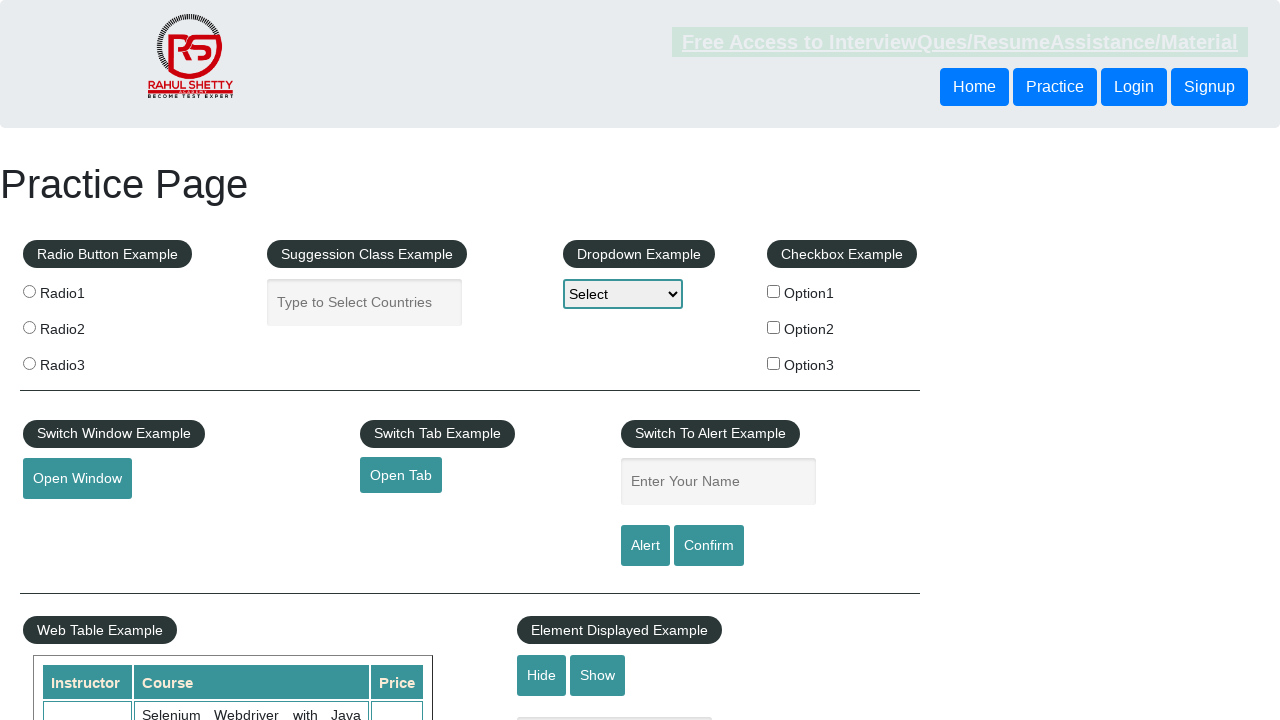

Clicked confirm button to trigger confirmation dialog at (709, 546) on [id='confirmbtn']
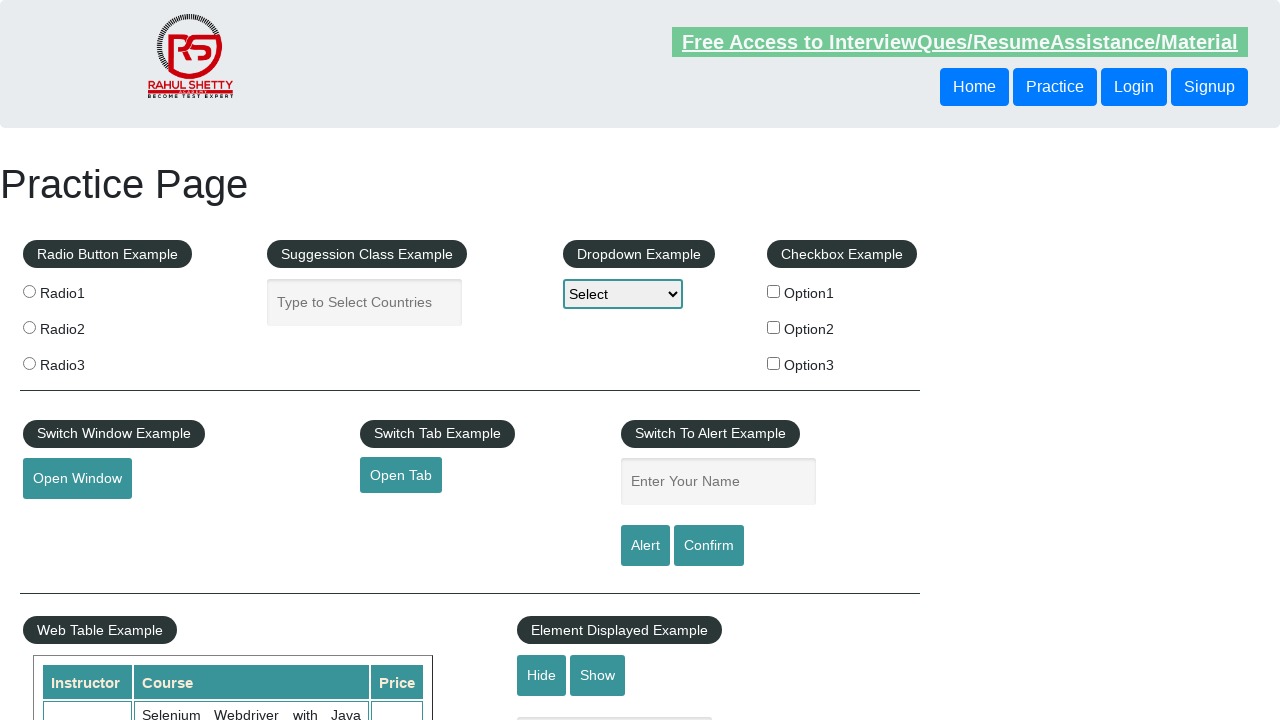

Dismissed the confirmation dialog
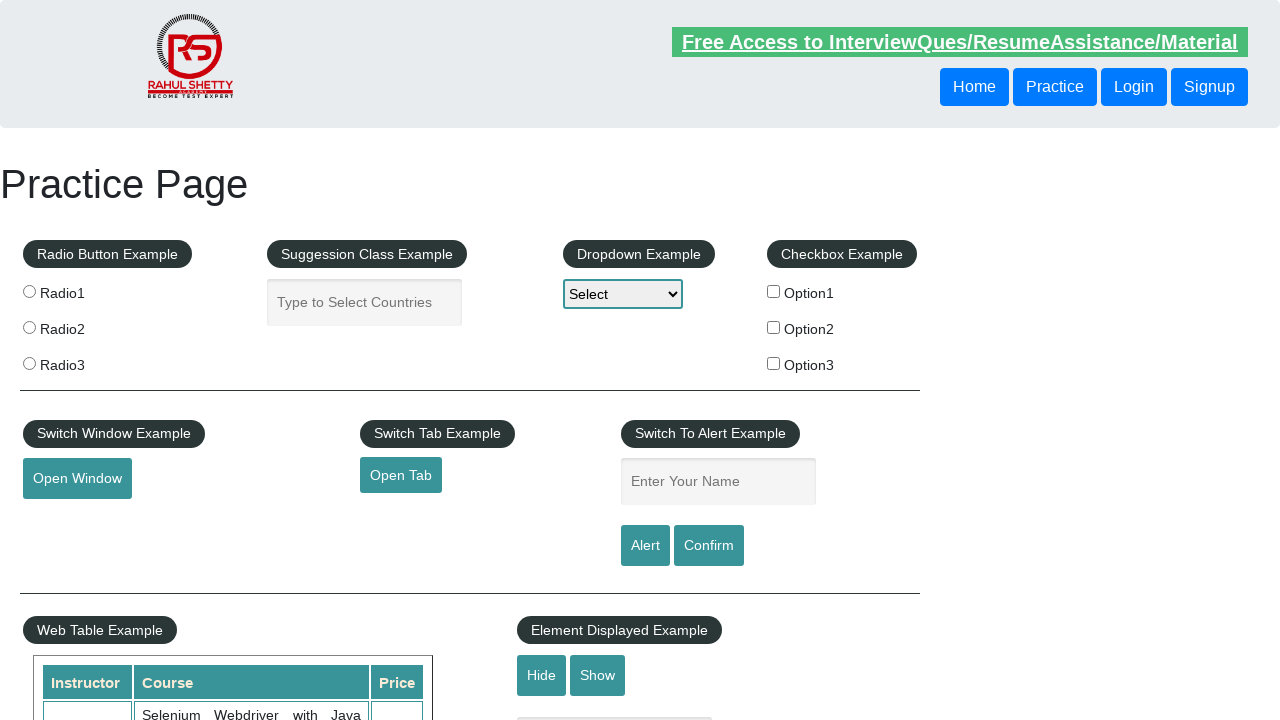

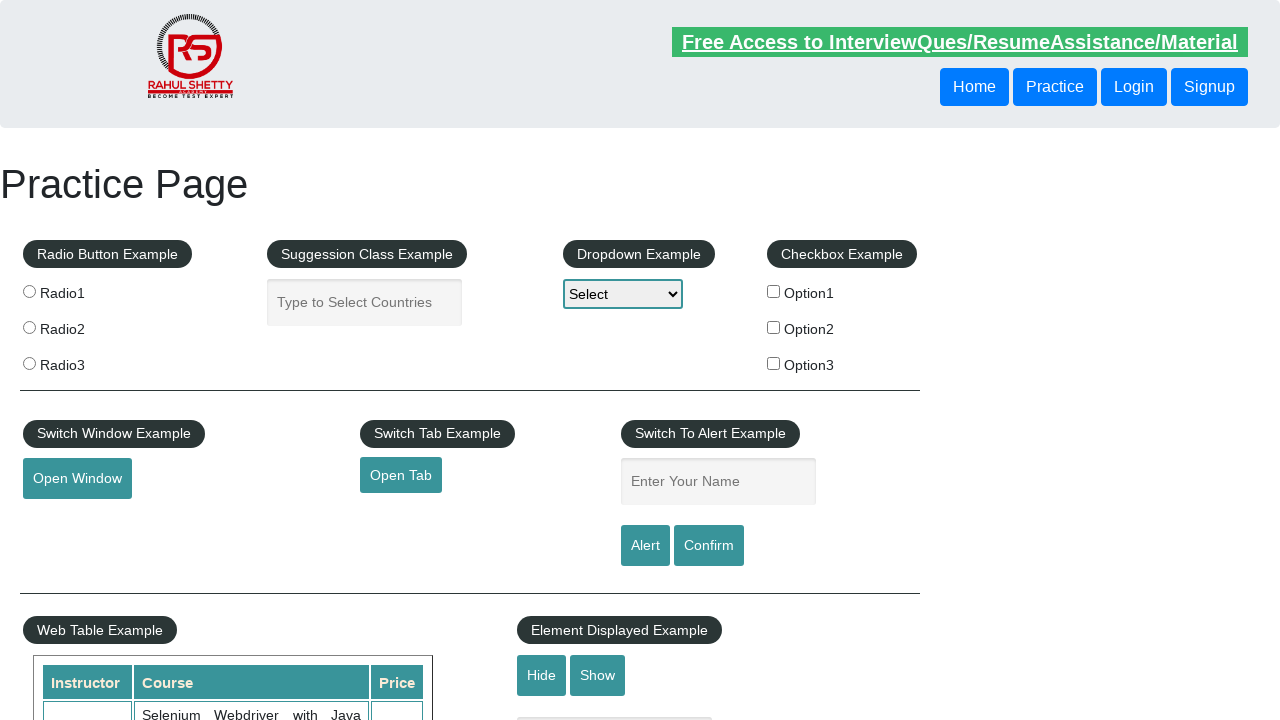